Tests radio button selection by finding all radio buttons and clicking the one with value "radio1"

Starting URL: https://rahulshettyacademy.com/AutomationPractice/

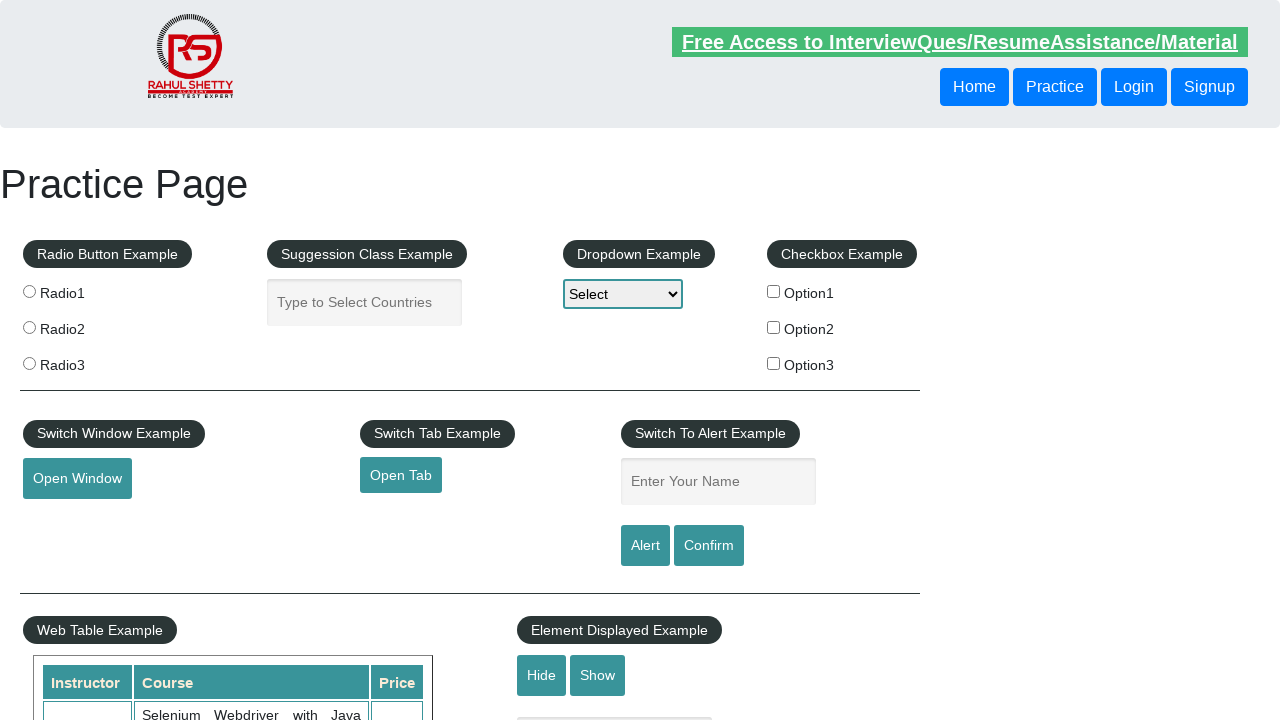

Navigated to AutomationPractice page
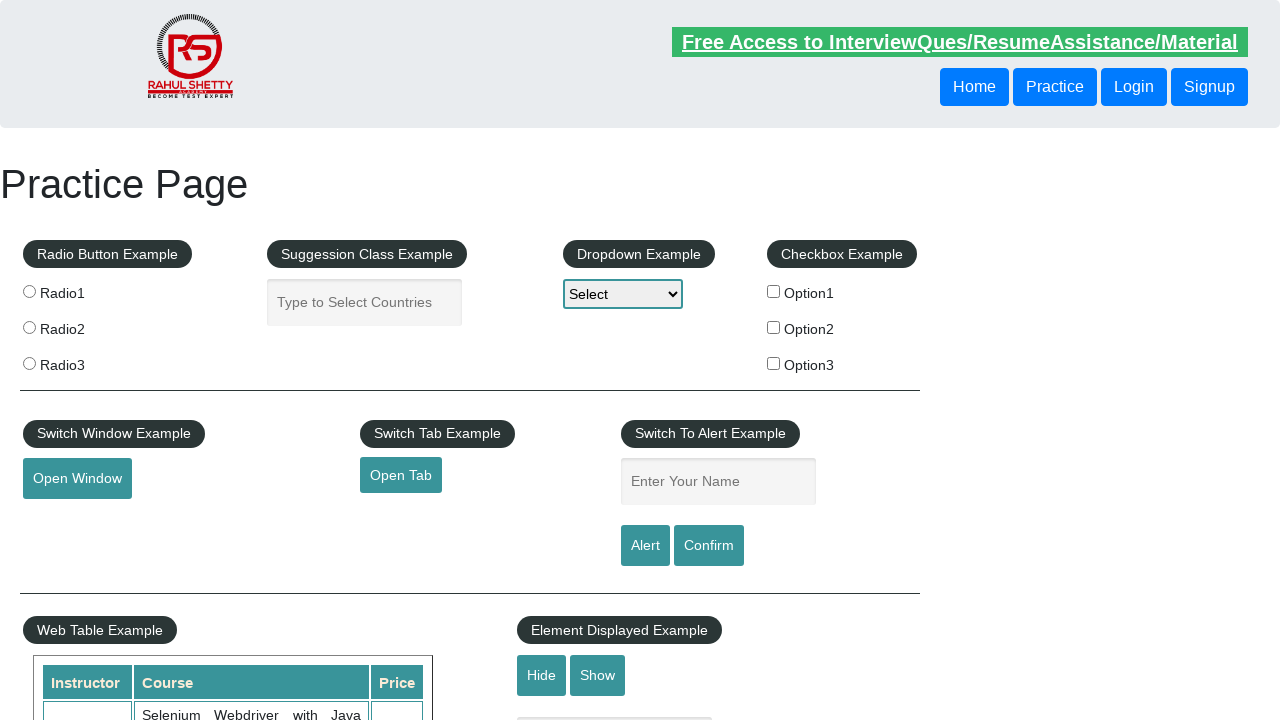

Found all radio buttons with name='radioButton'
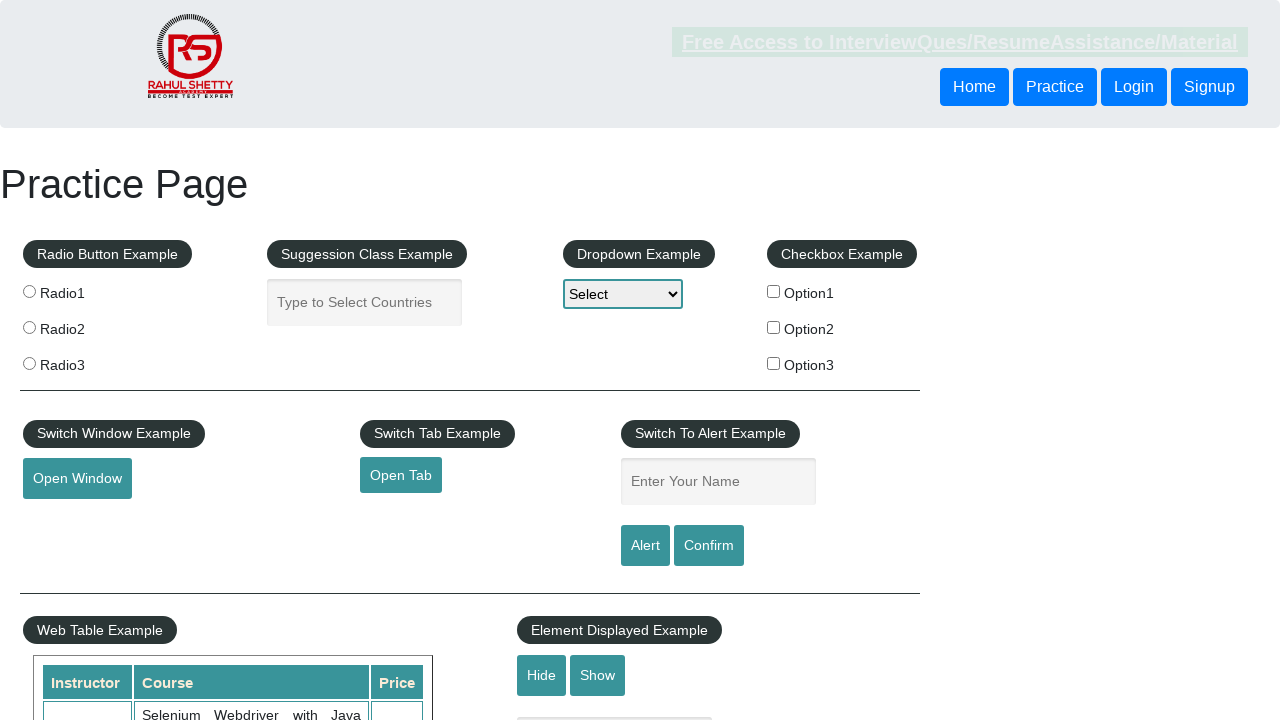

Clicked radio button with value='radio1' at (29, 291) on xpath=//input[@name='radioButton'] >> nth=0
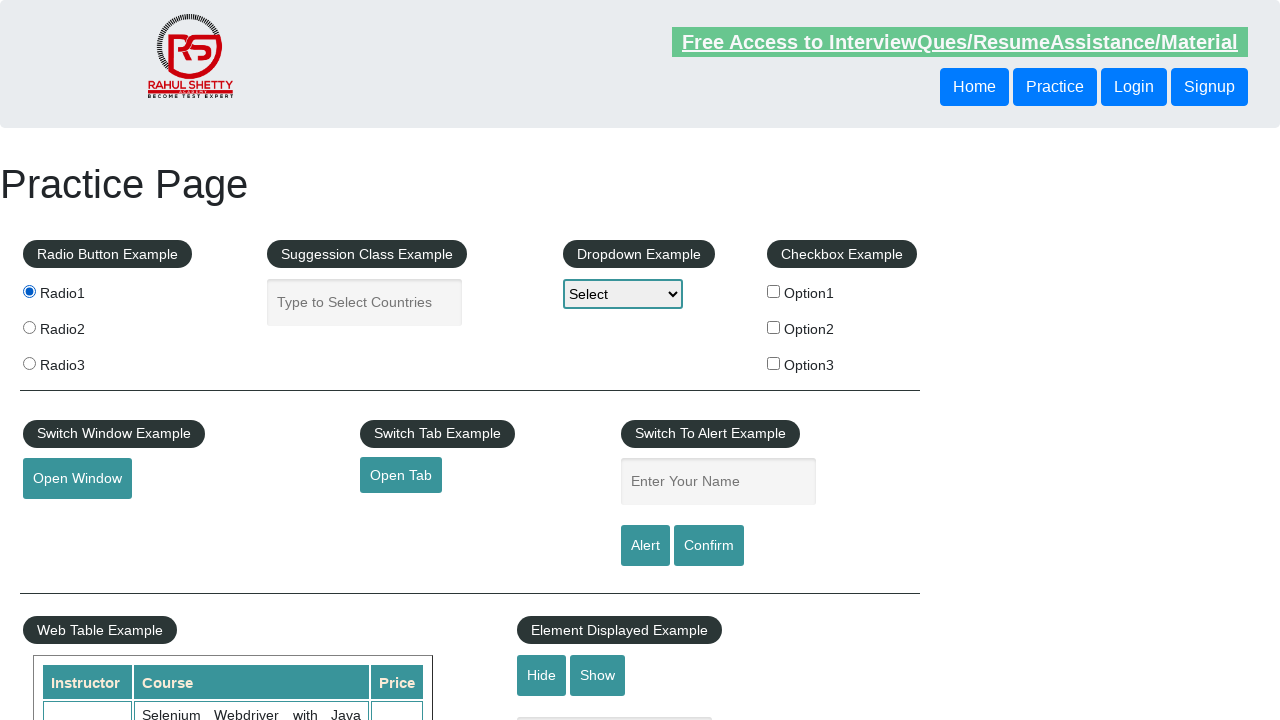

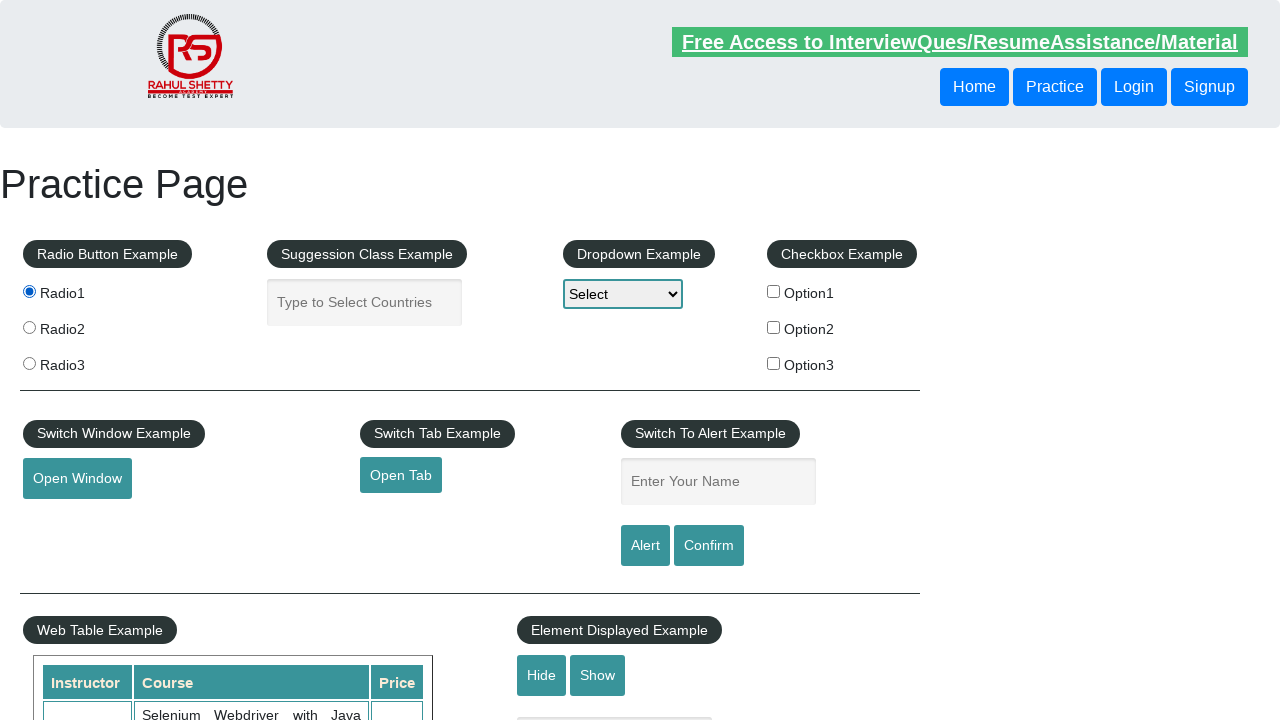